Tests hover functionality by hovering over an avatar image and verifying that the caption/additional information becomes visible when hovered.

Starting URL: http://the-internet.herokuapp.com/hovers

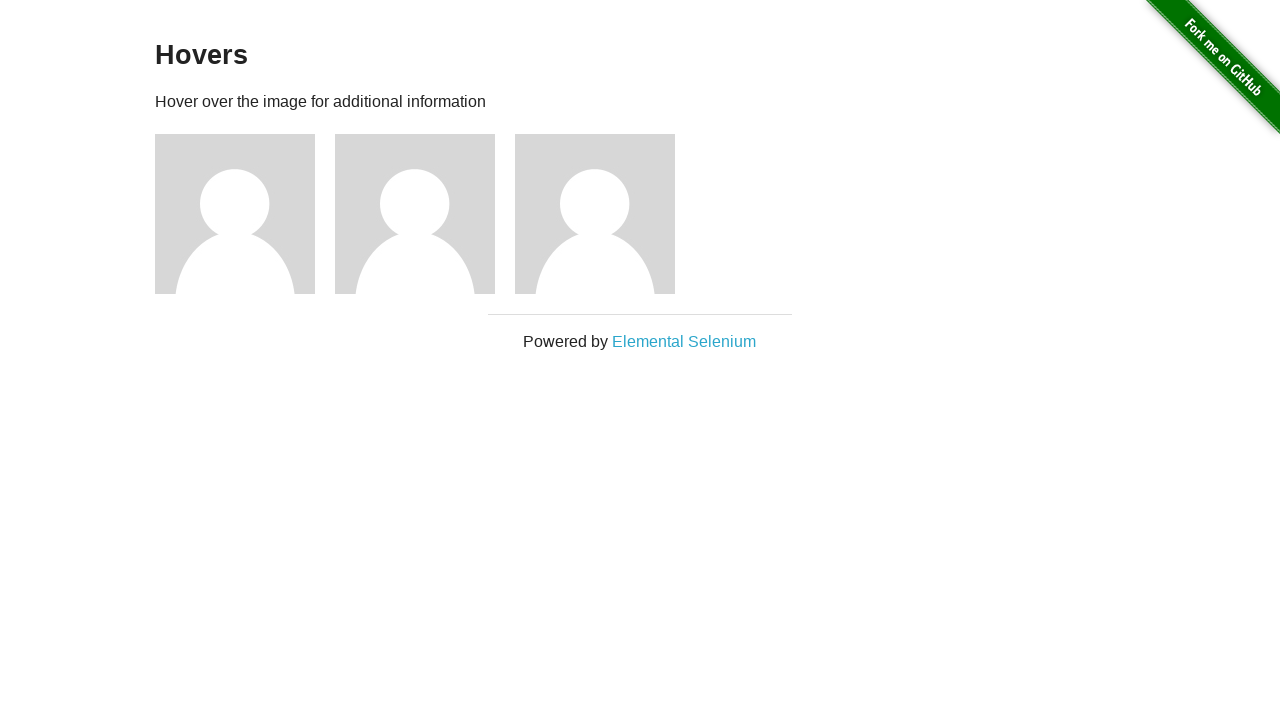

Located the first avatar figure element
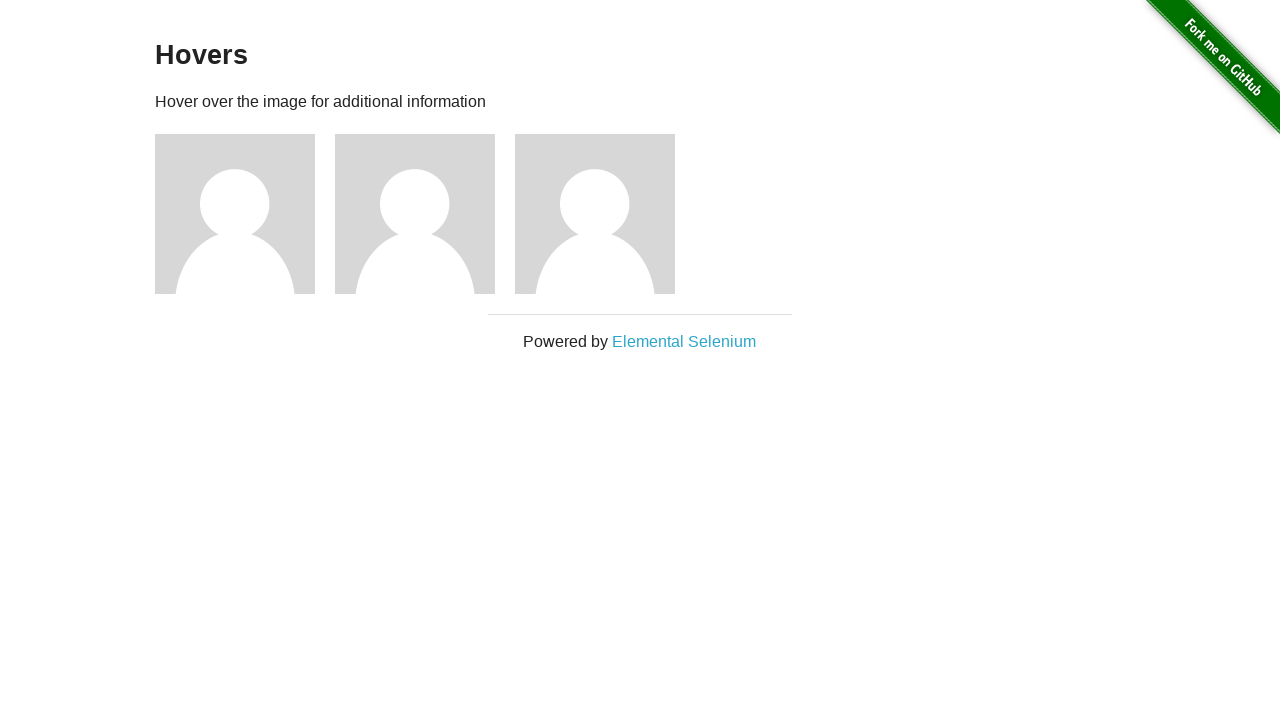

Hovered over the avatar image at (245, 214) on .figure >> nth=0
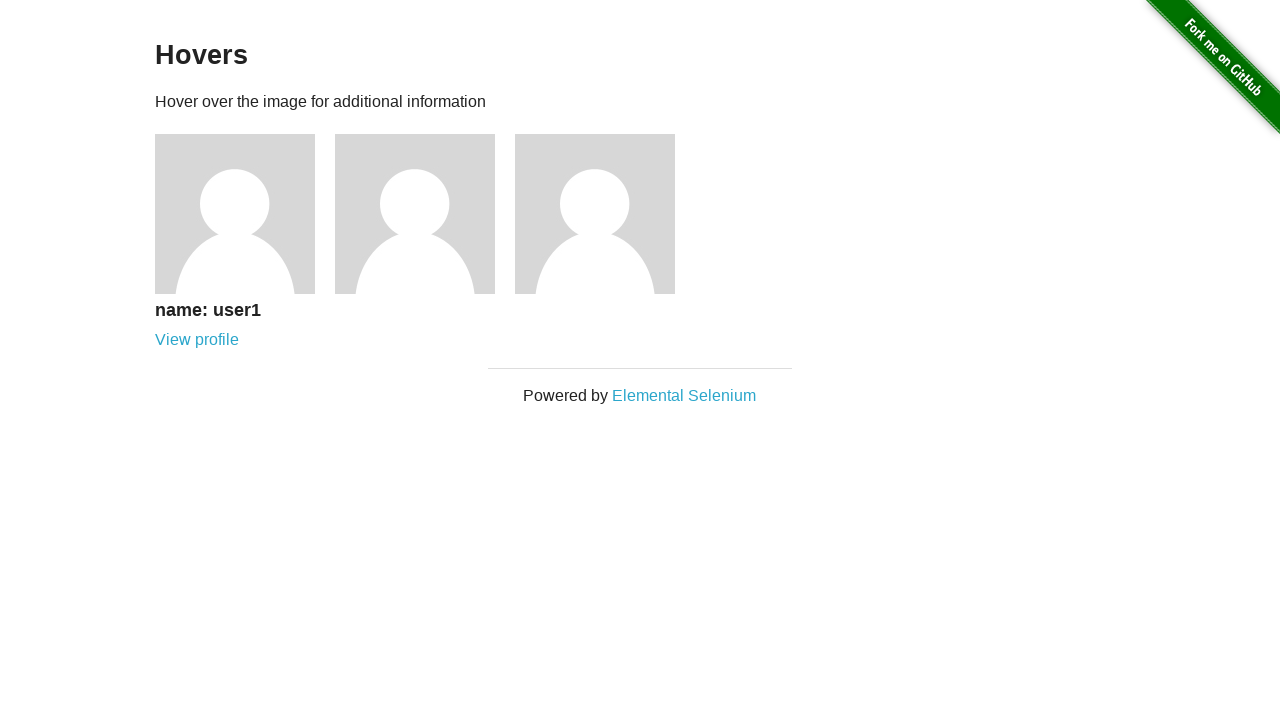

Located the caption element
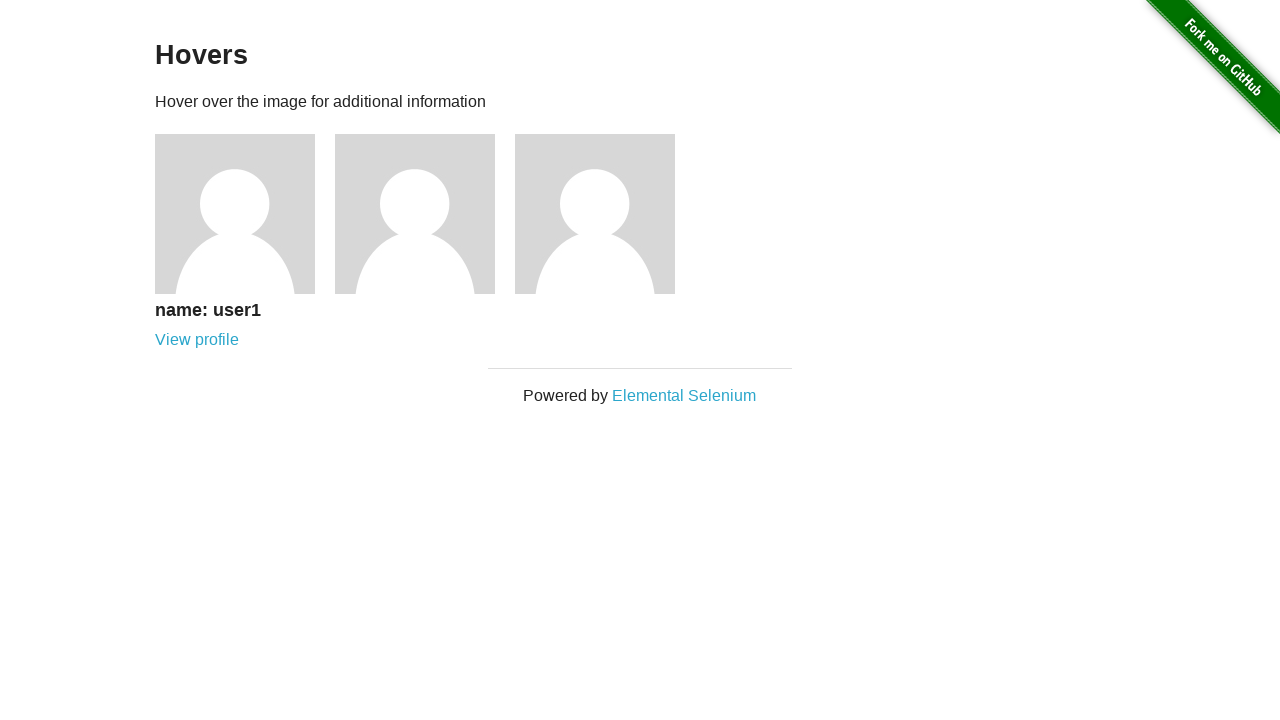

Waited for caption to become visible
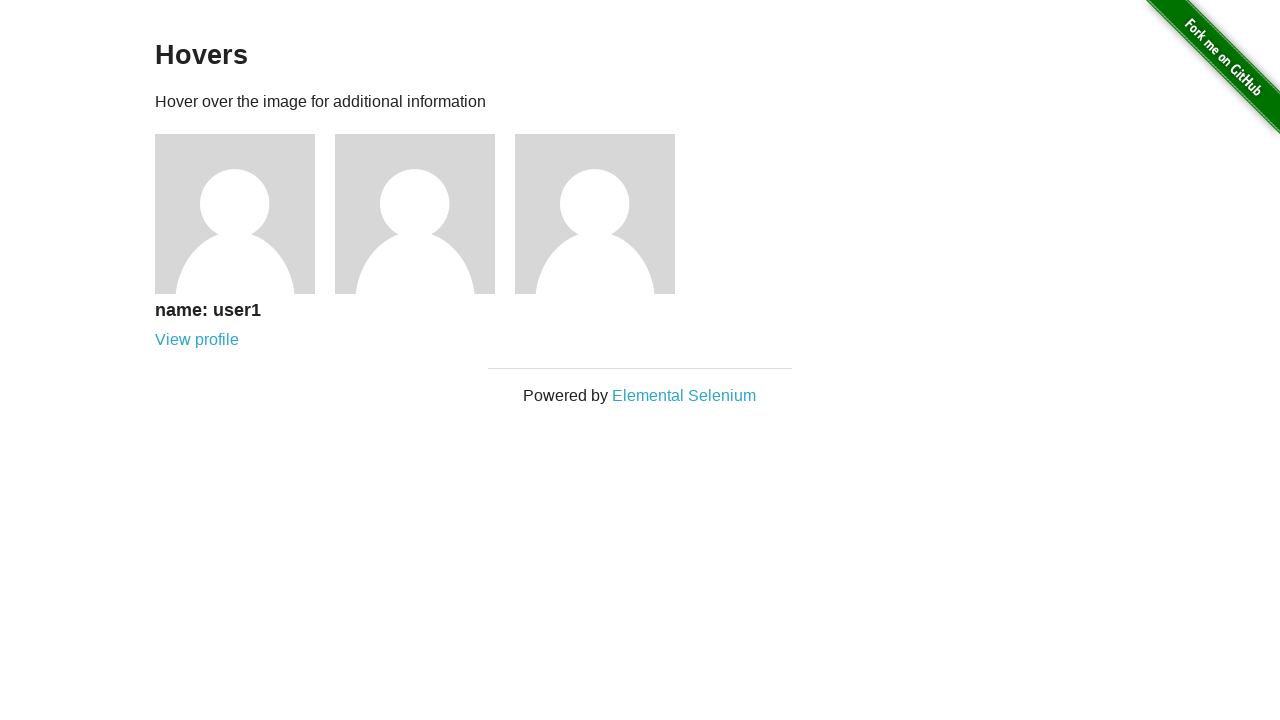

Asserted that caption is visible on hover
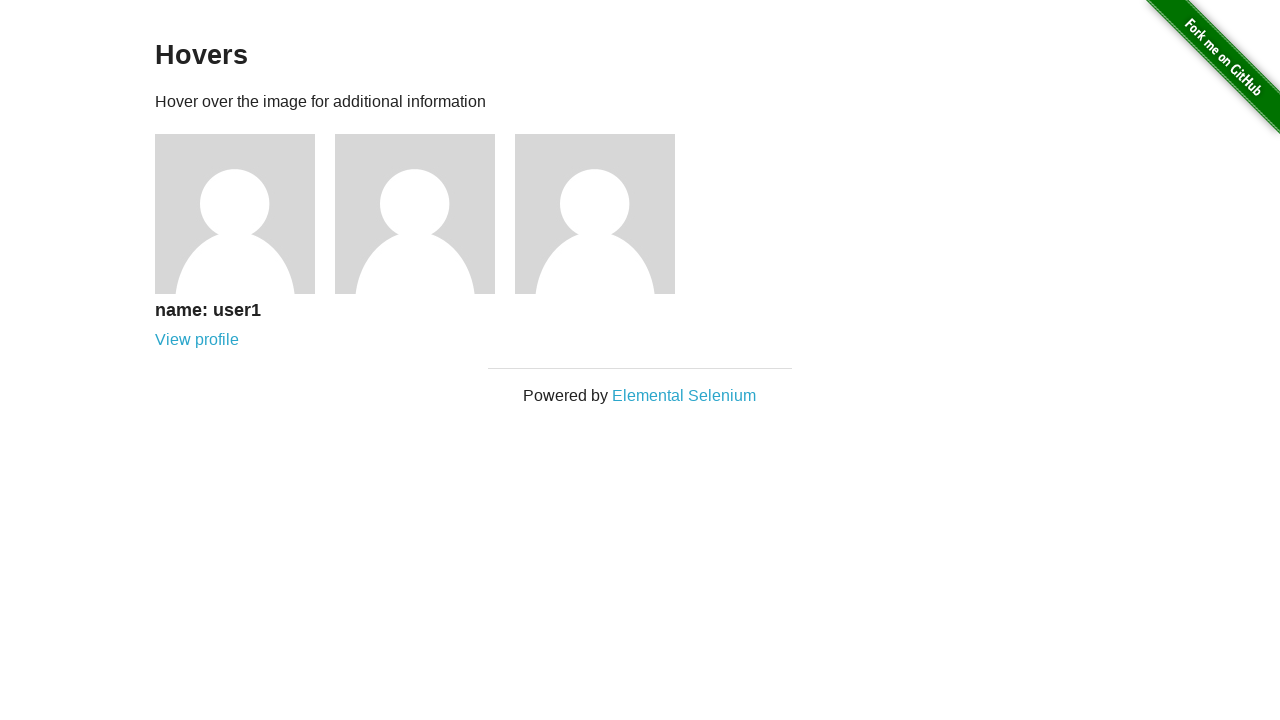

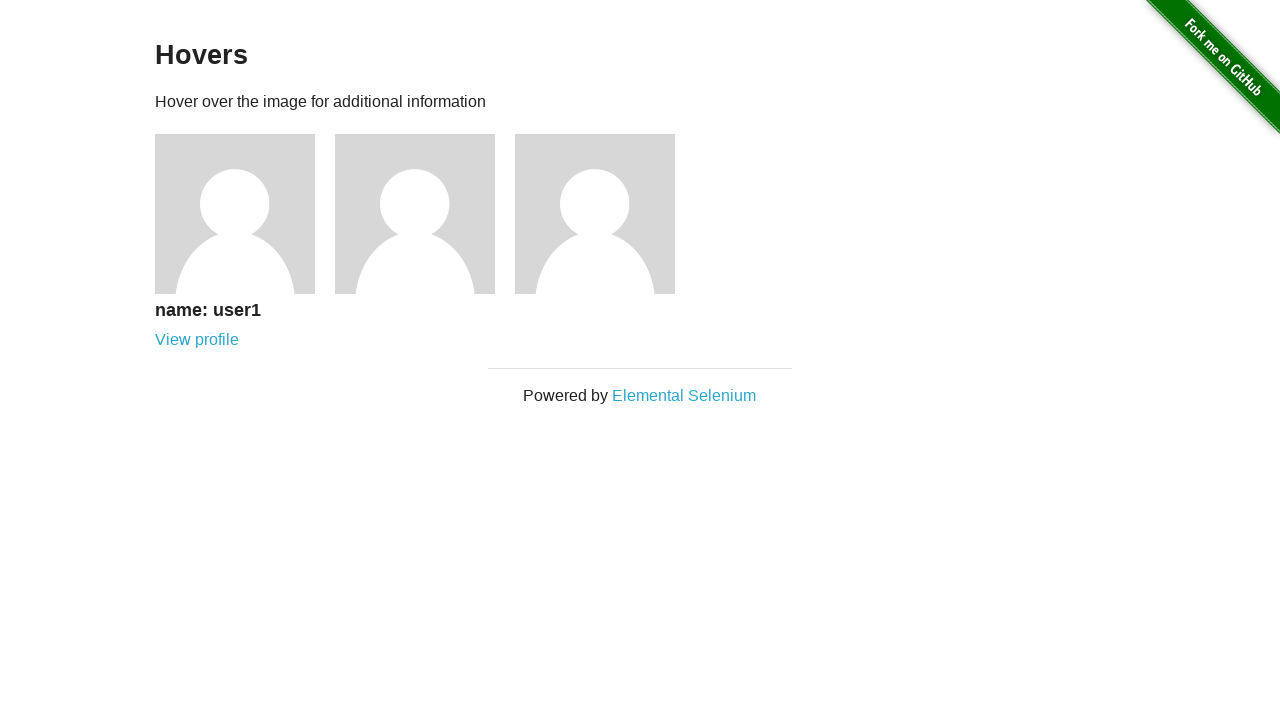